Tests a registration form by filling in first name, last name, and email fields, then submitting the form and verifying a success message is displayed.

Starting URL: http://suninjuly.github.io/registration1.html

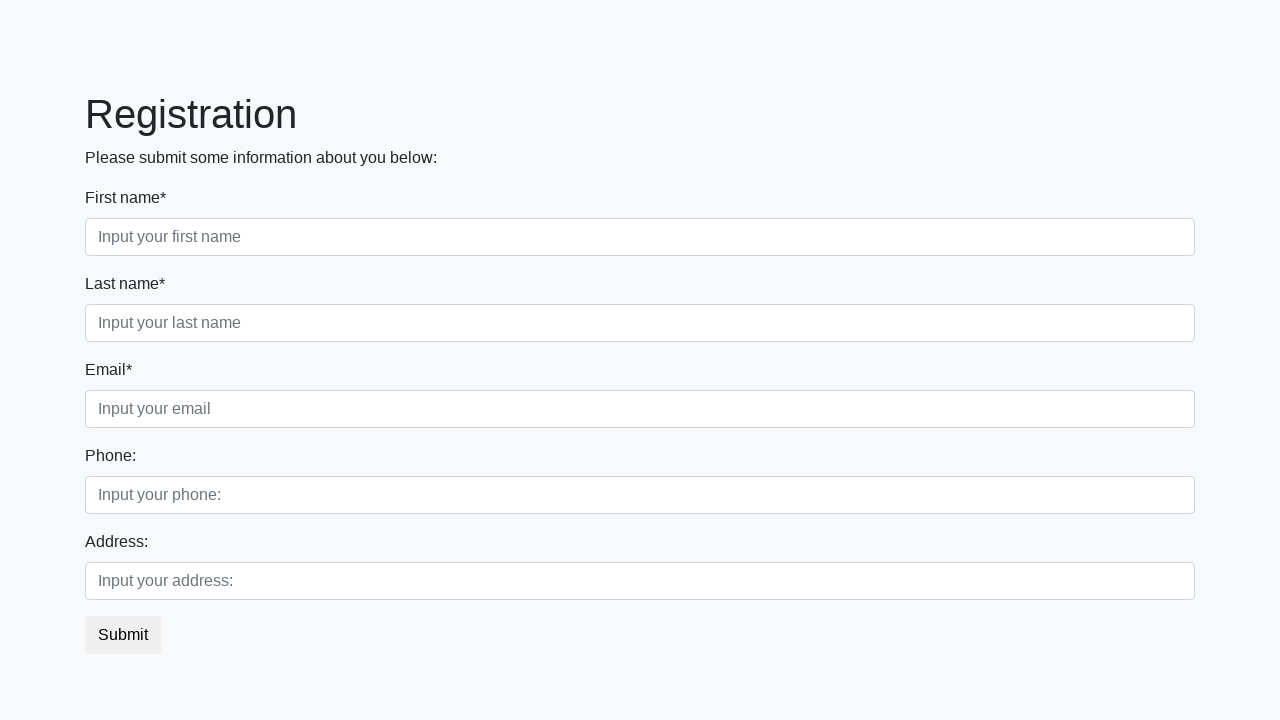

Filled first name field with 'Ivan' on input[placeholder='Input your first name']
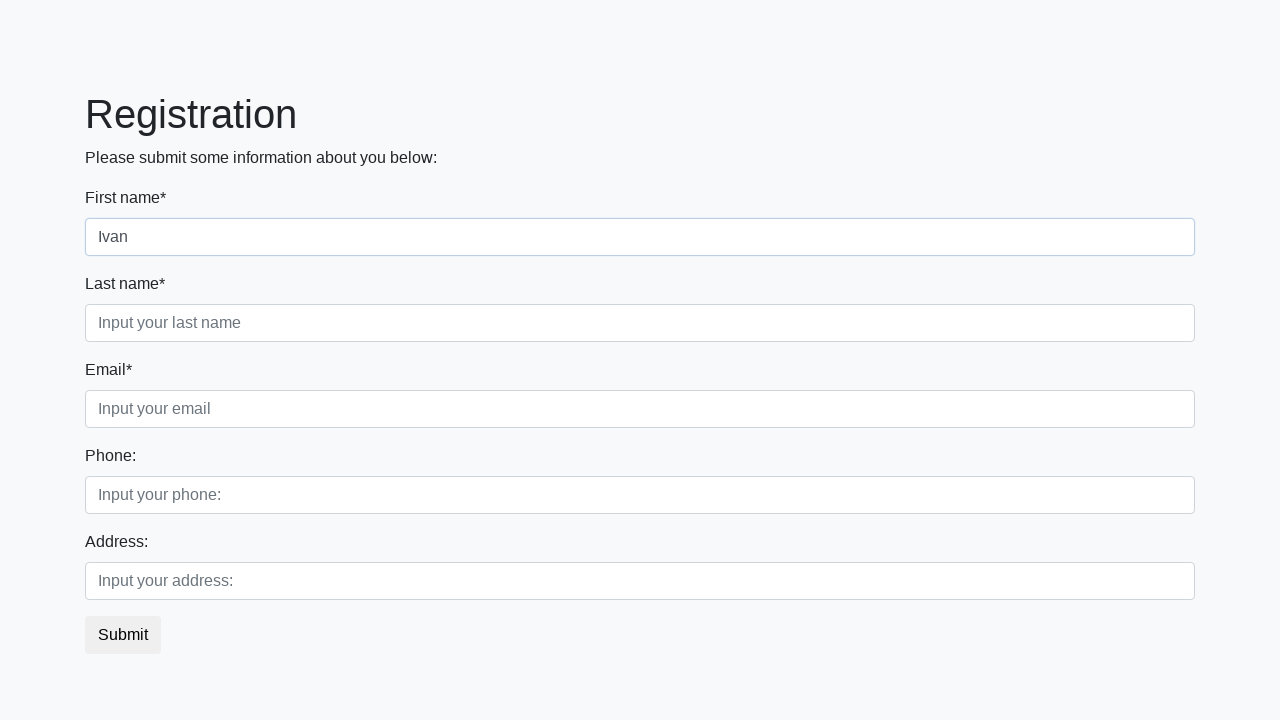

Filled last name field with 'Petrov' on input[placeholder='Input your last name']
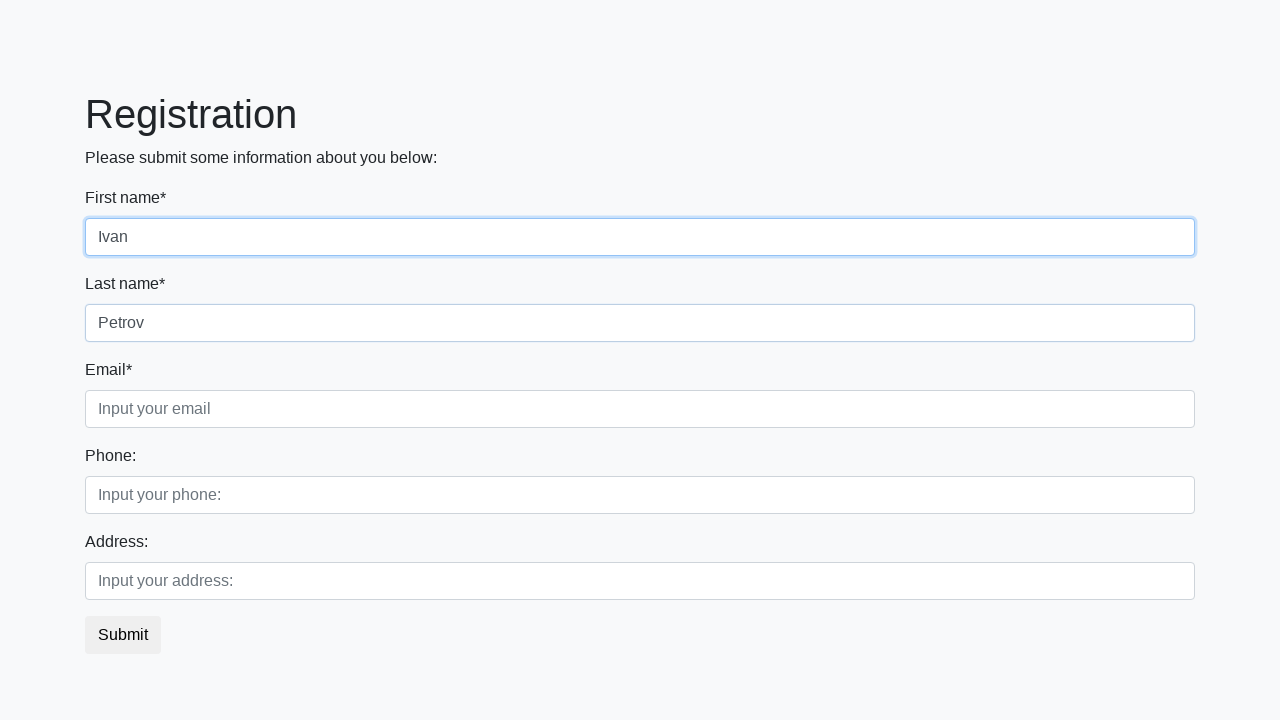

Filled email field with 'ivan.petrov@example.com' on input[placeholder='Input your email']
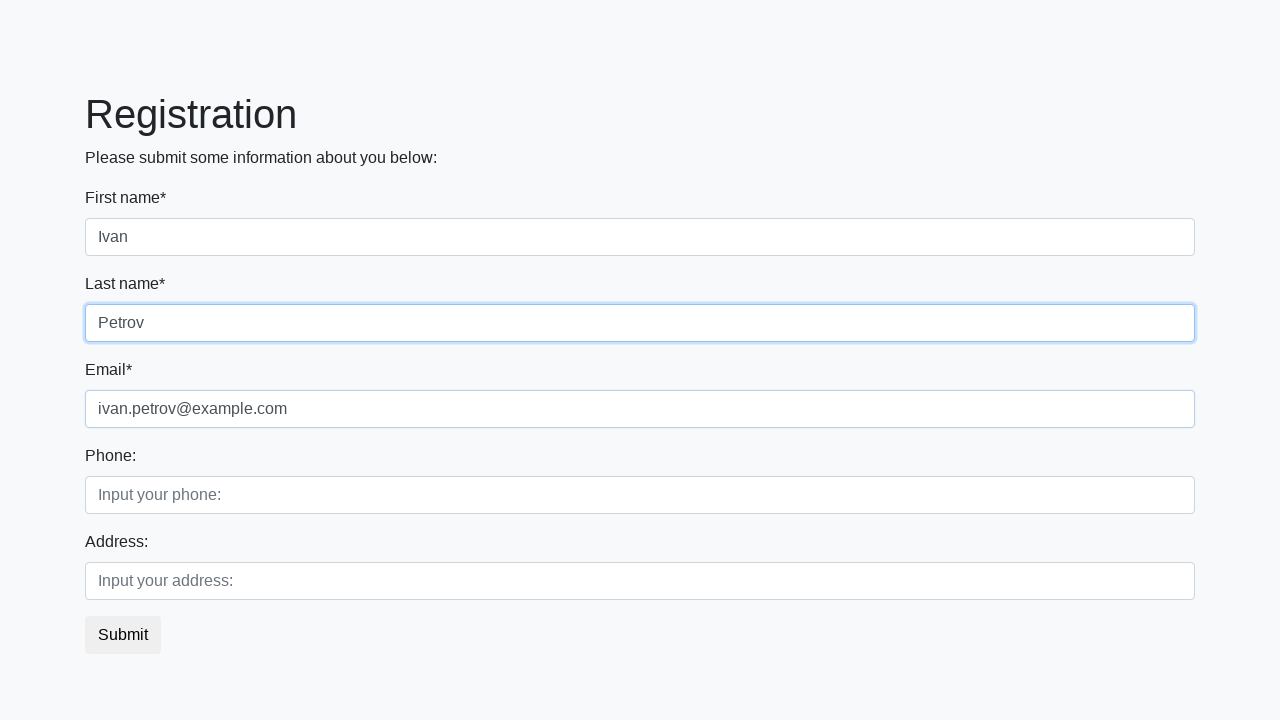

Clicked submit button to register at (123, 635) on button.btn
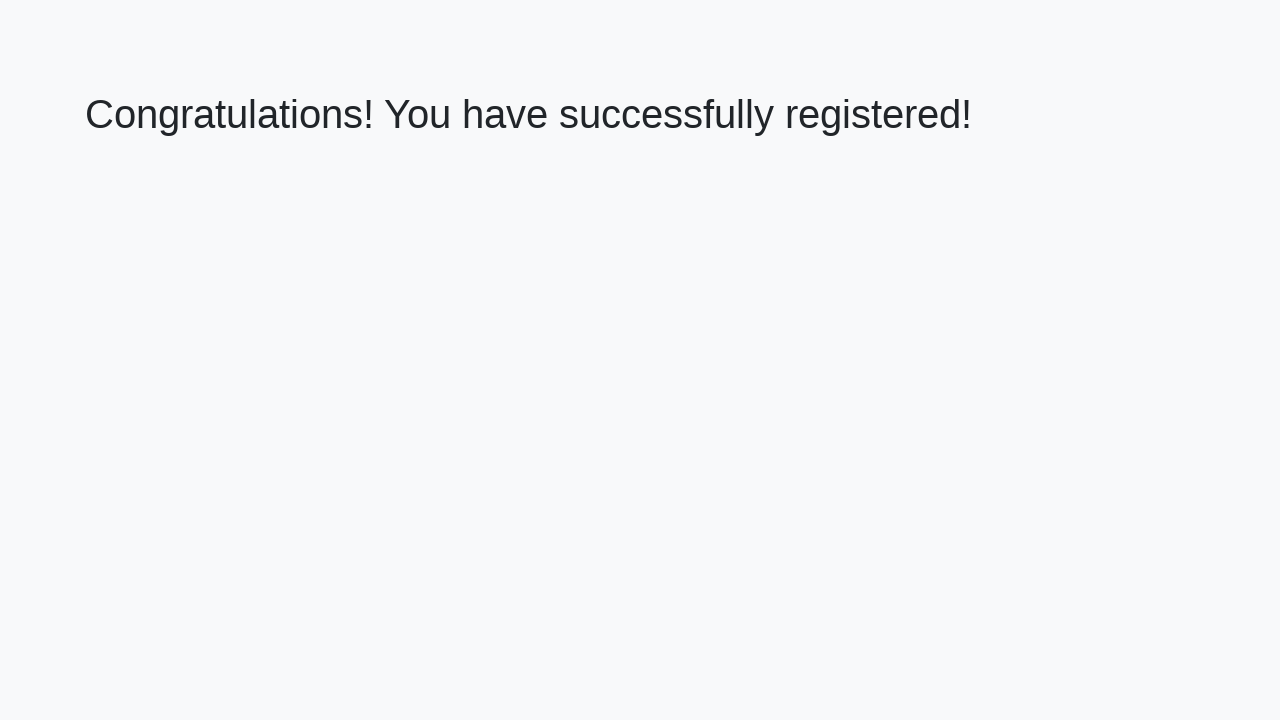

Success message heading loaded
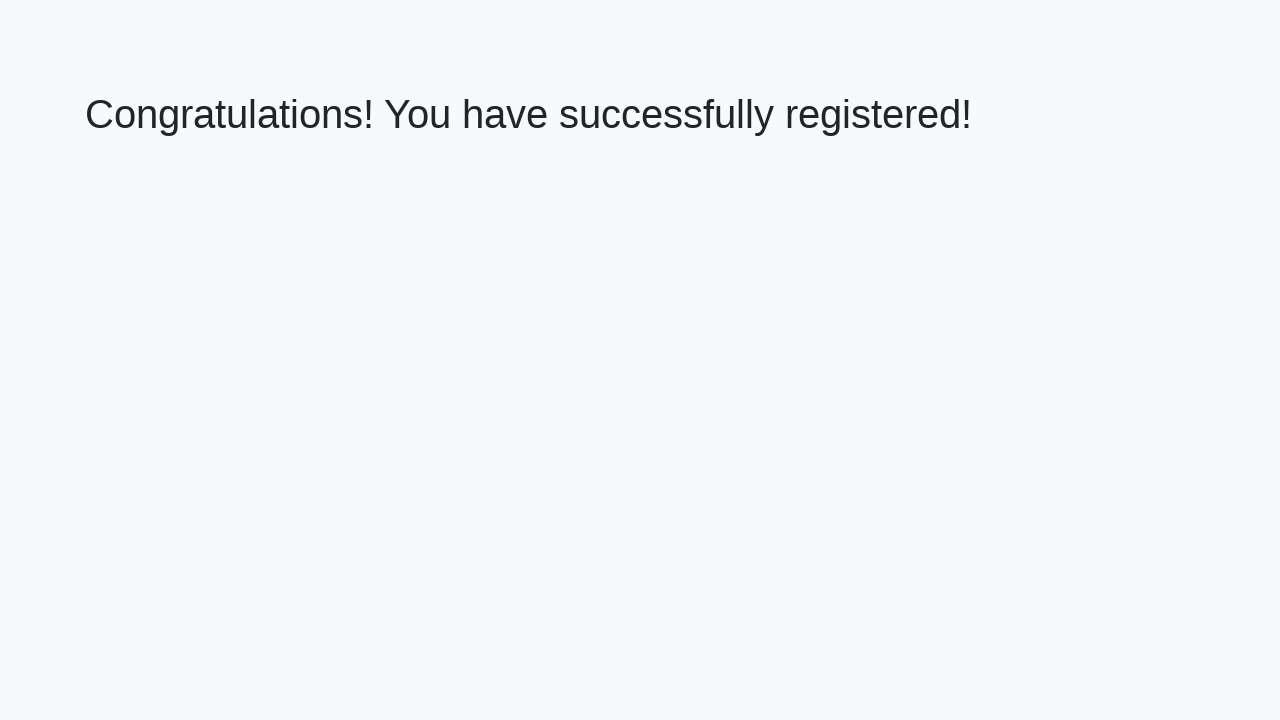

Retrieved success message text
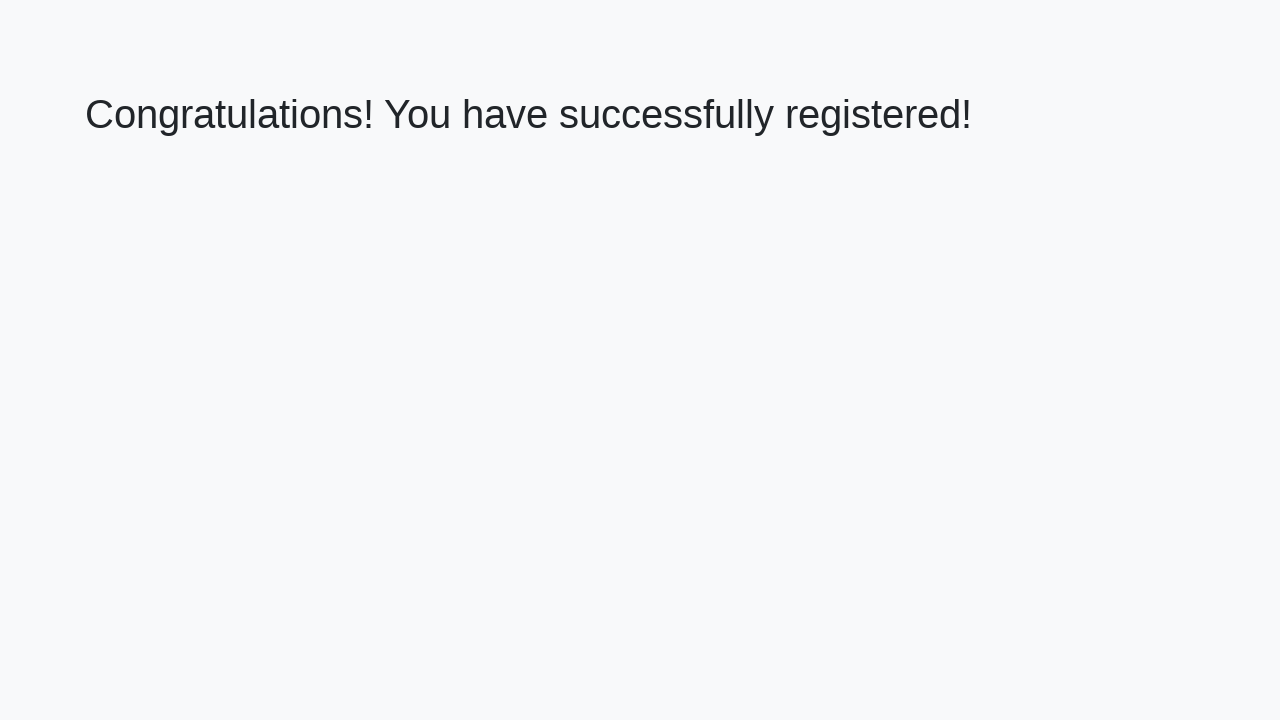

Verified success message: 'Congratulations! You have successfully registered!'
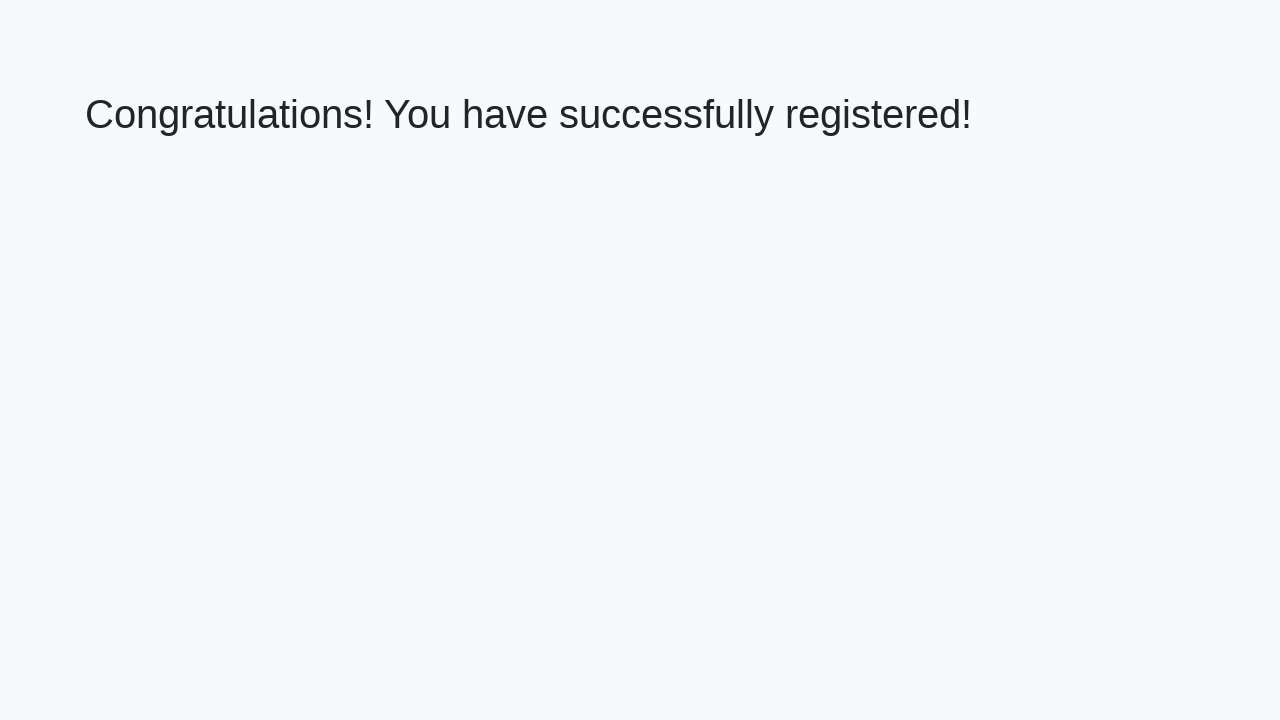

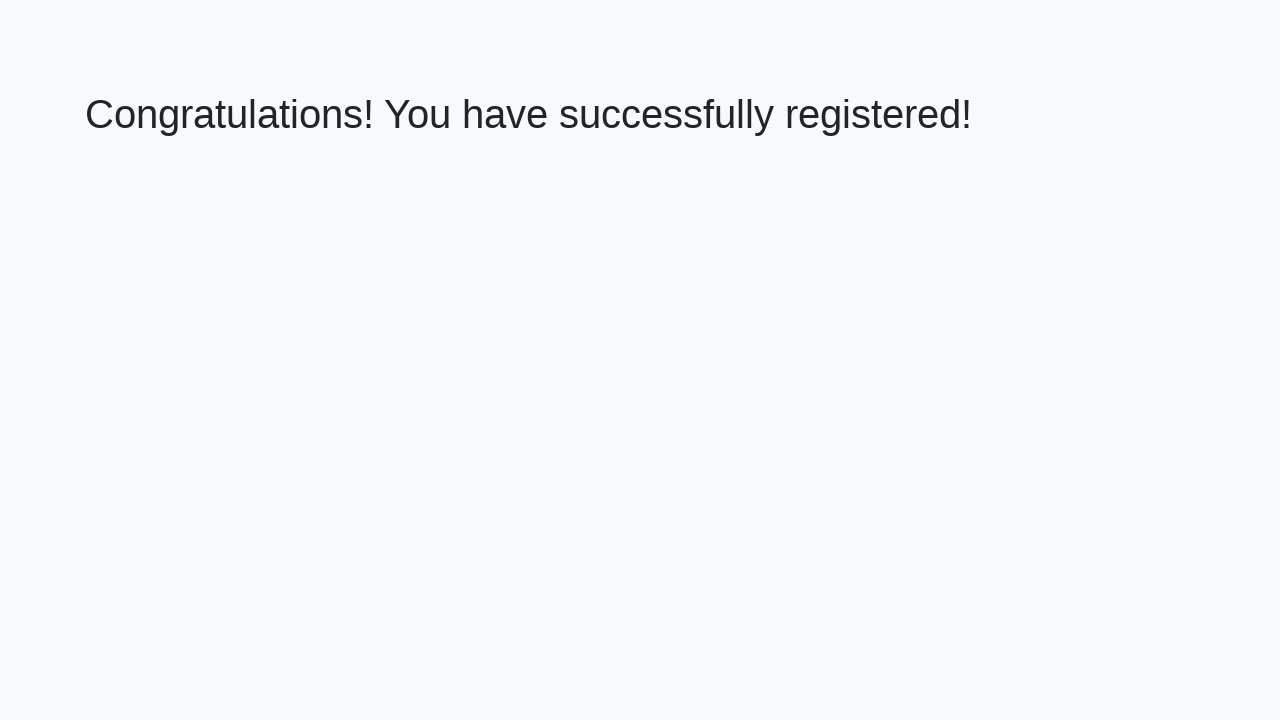